Tests opening a new message window by clicking the "New Window Message" button and switching to the new window

Starting URL: https://demoqa.com/browser-windows

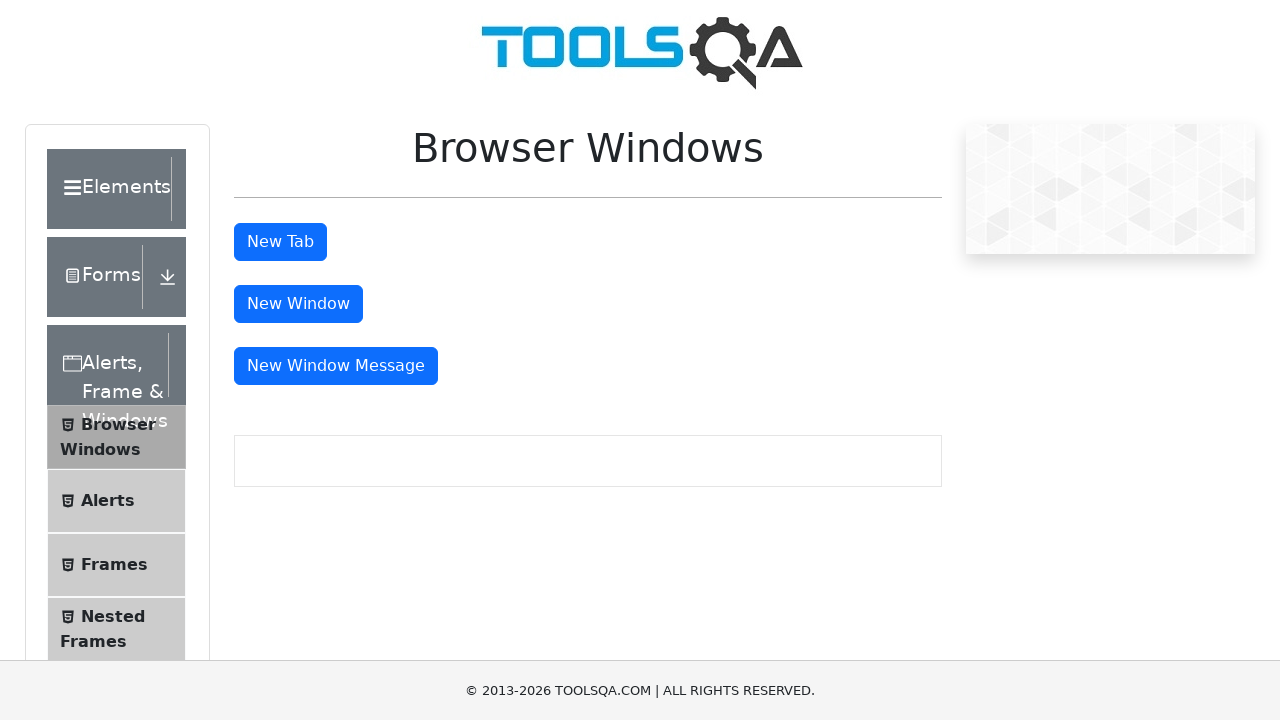

Clicked 'New Window Message' button and new page opened at (336, 366) on #messageWindowButton
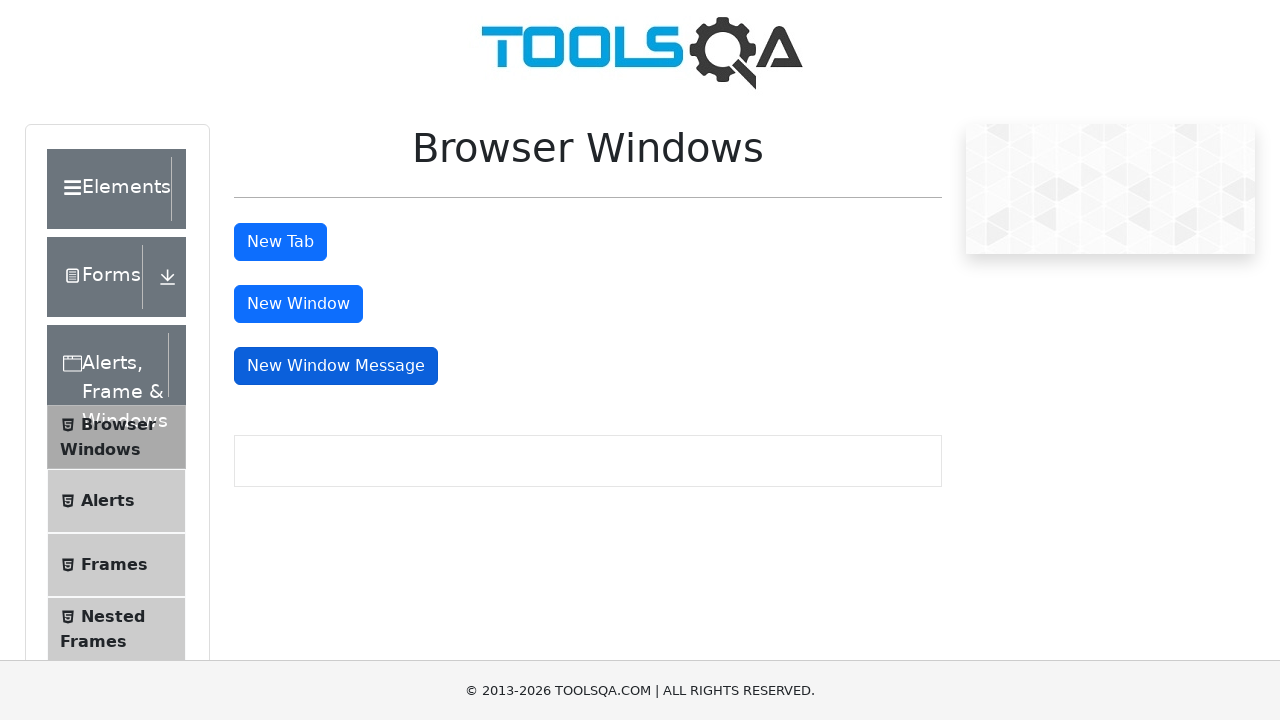

New message window loaded completely
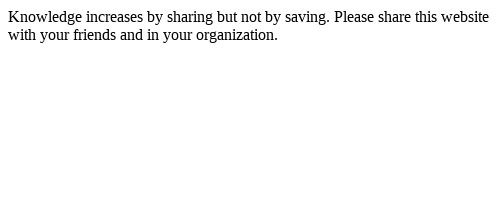

Closed the new message window
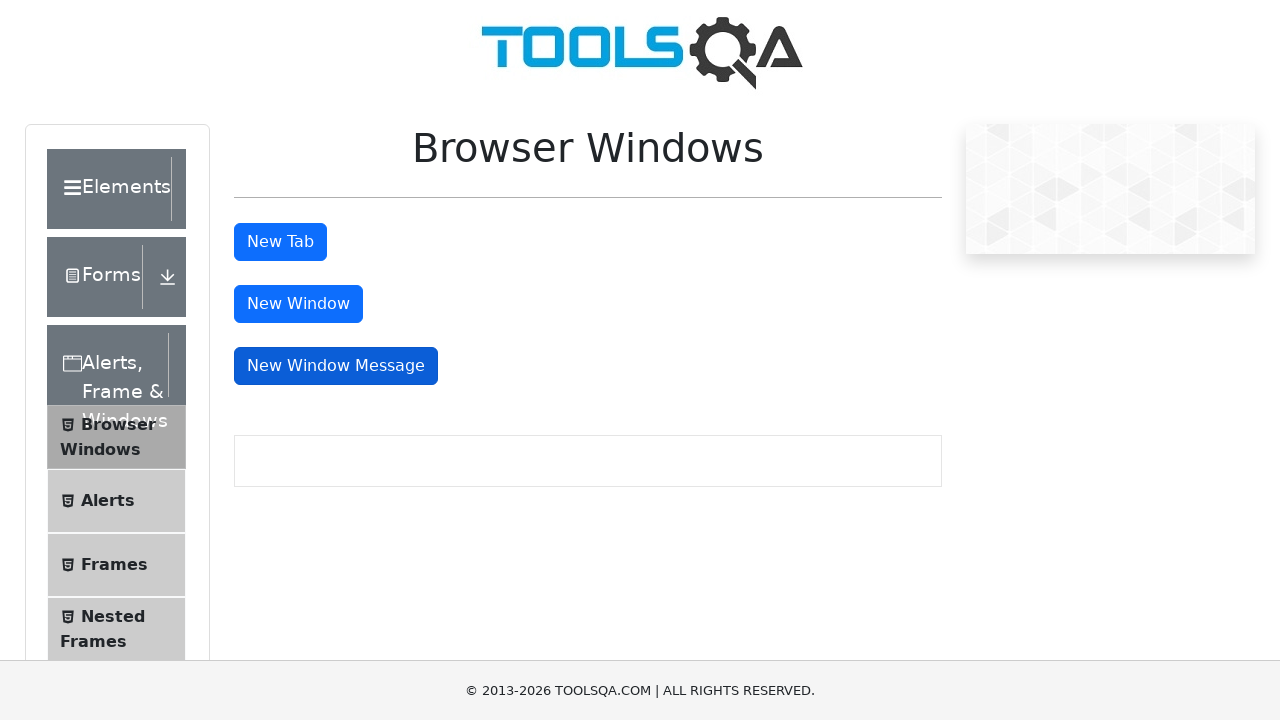

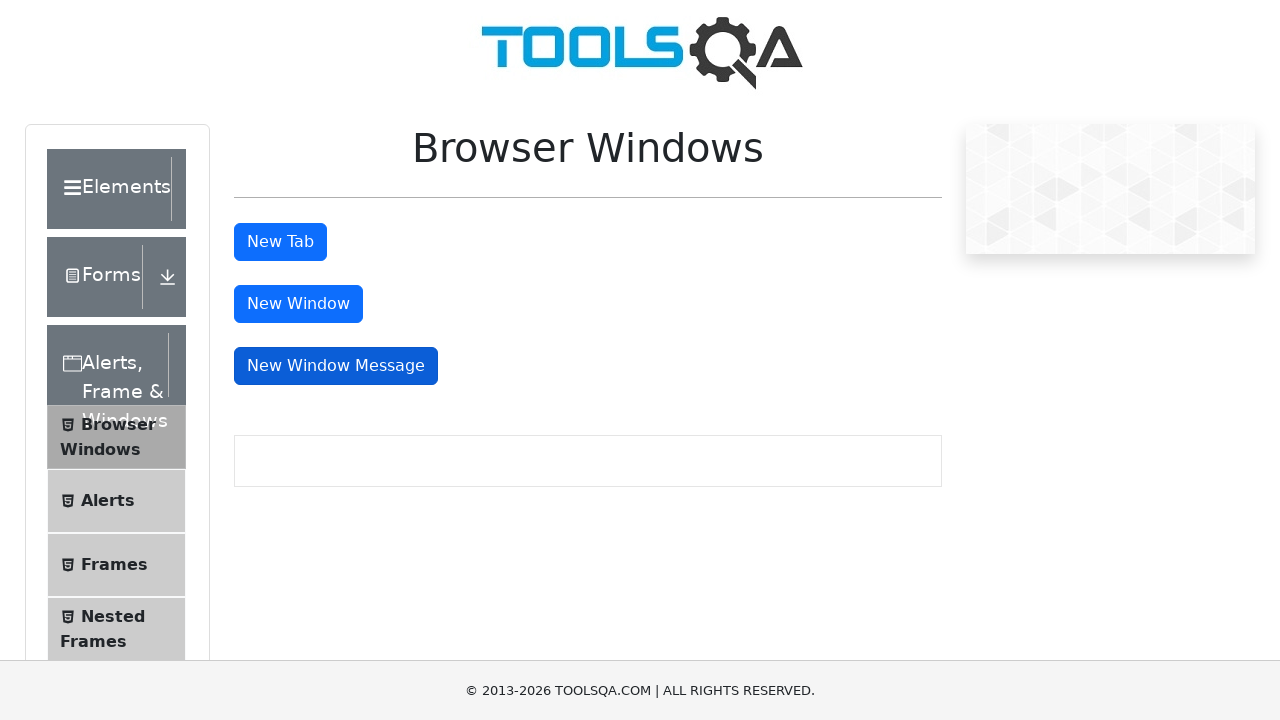